Tests a web form by filling a text input field with "Selenium" and submitting the form, then verifying the success message

Starting URL: https://www.selenium.dev/selenium/web/web-form.html

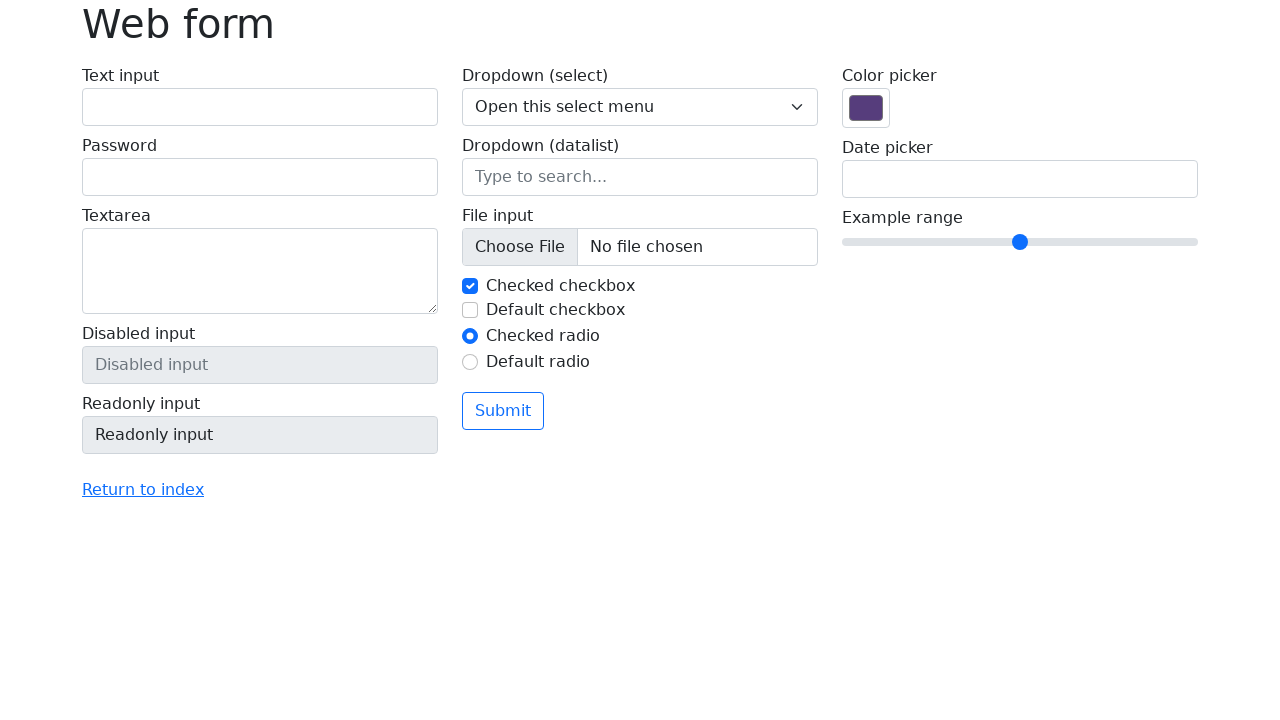

Filled text input field with 'Selenium' on input[name='my-text']
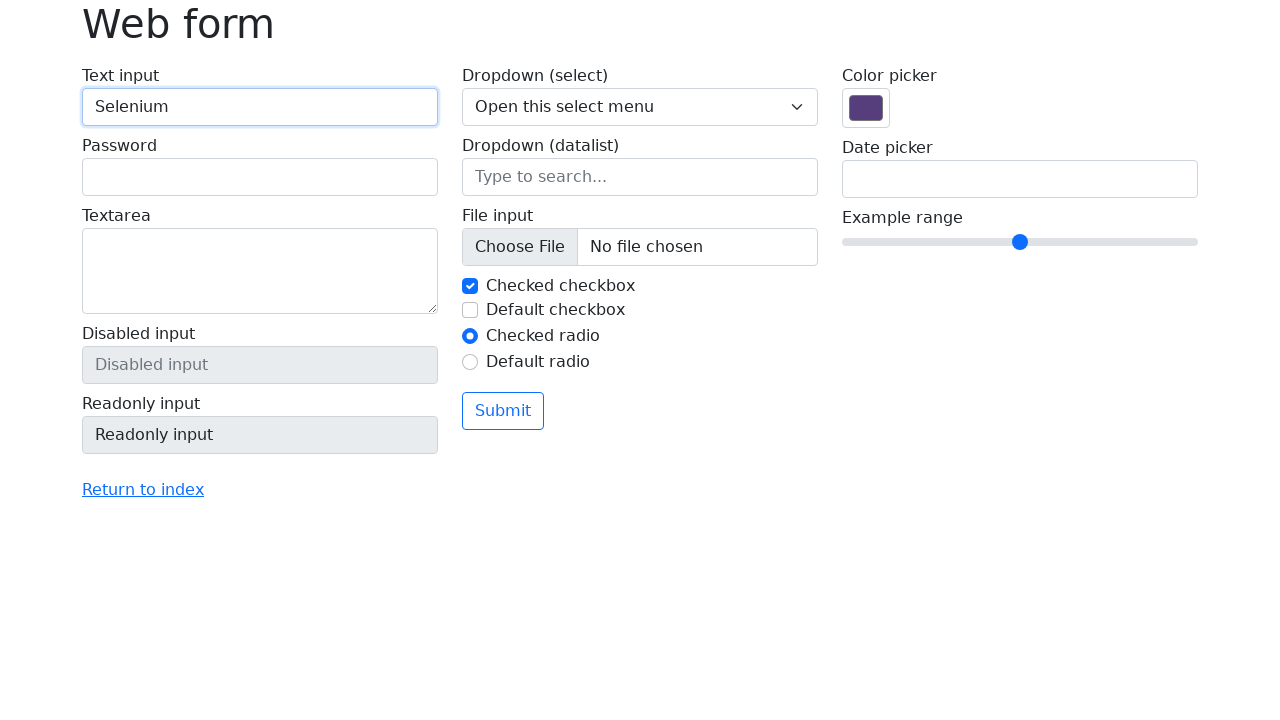

Clicked the submit button at (503, 411) on button
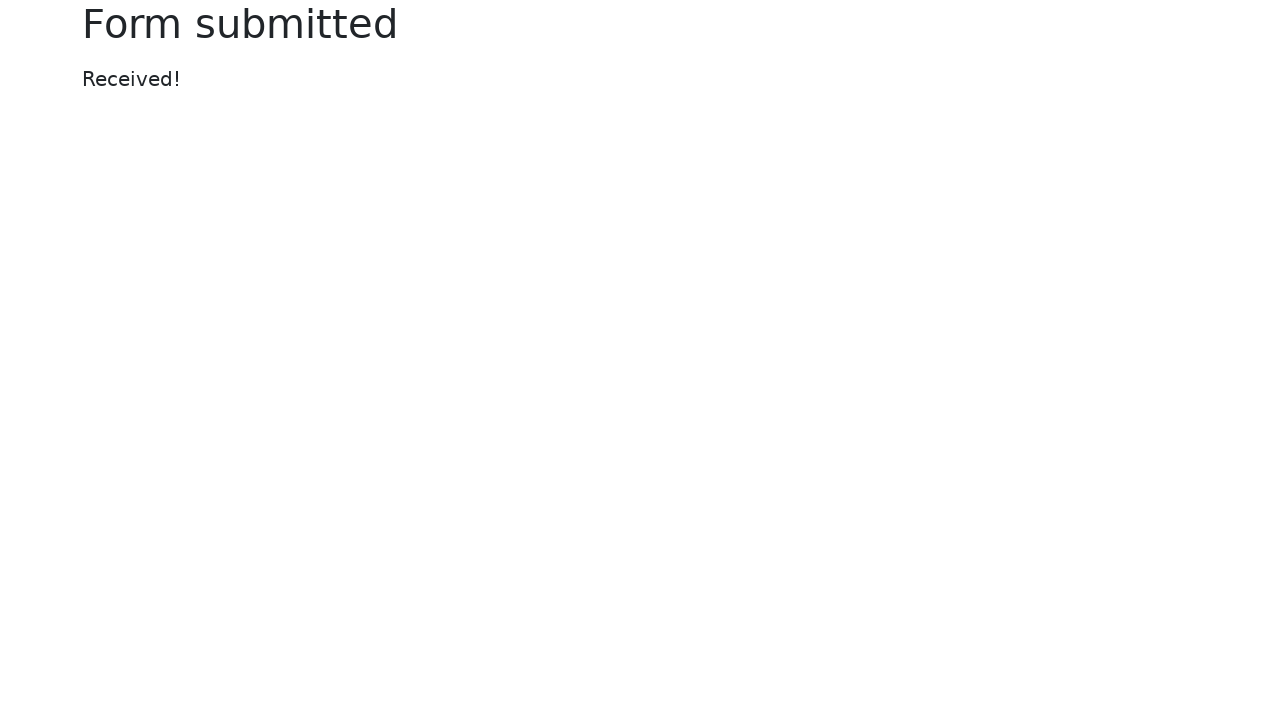

Success message appeared on the page
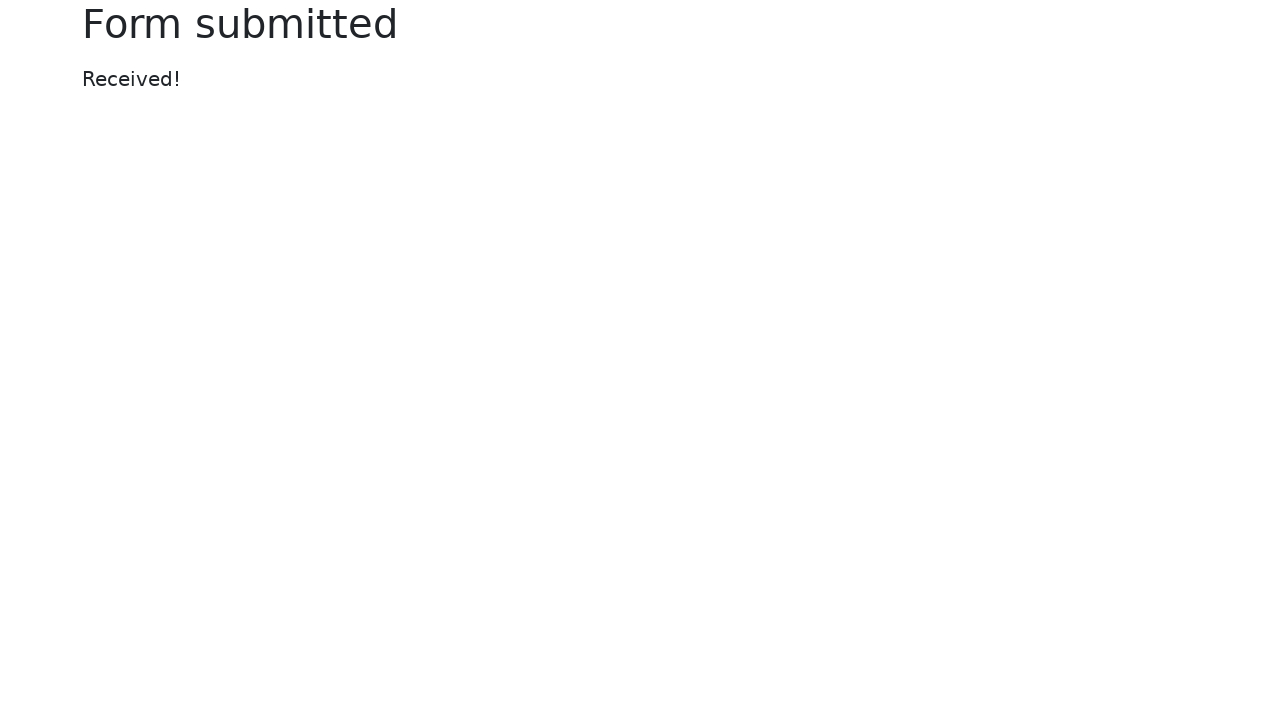

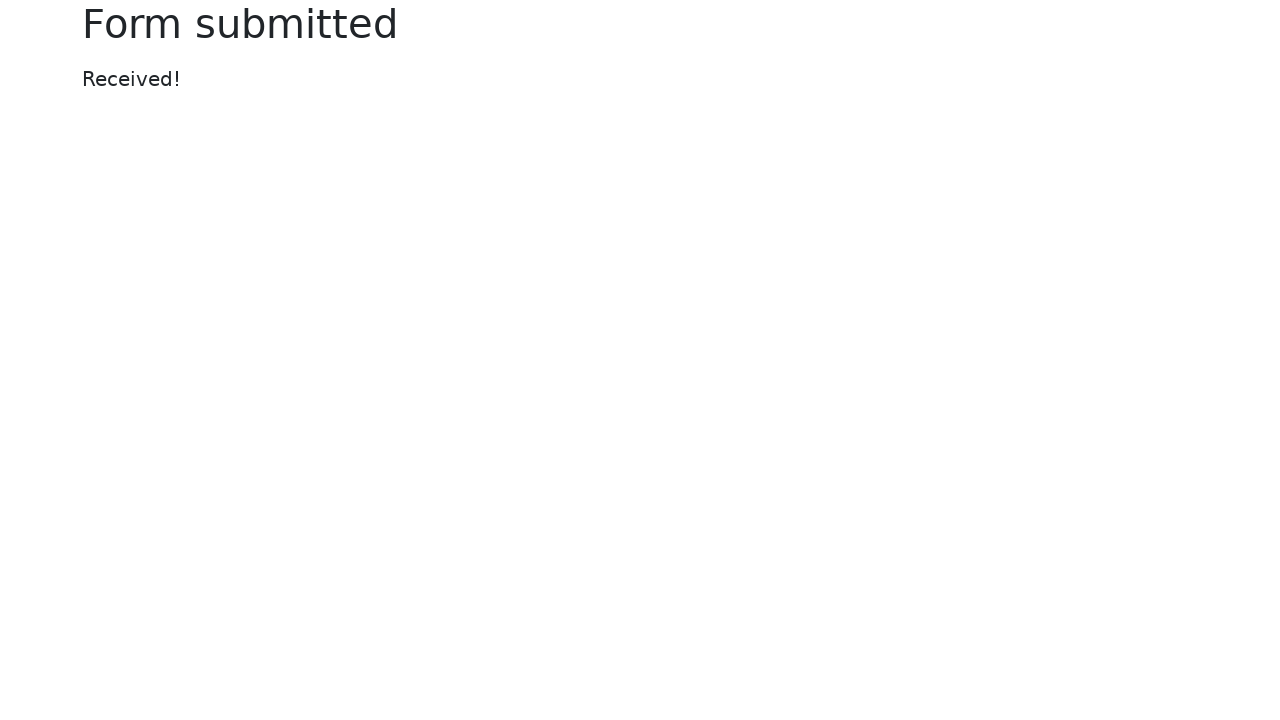